Tests multi-select functionality by using Ctrl/Cmd key to select random non-consecutive items from a list

Starting URL: https://automationfc.github.io/jquery-selectable/

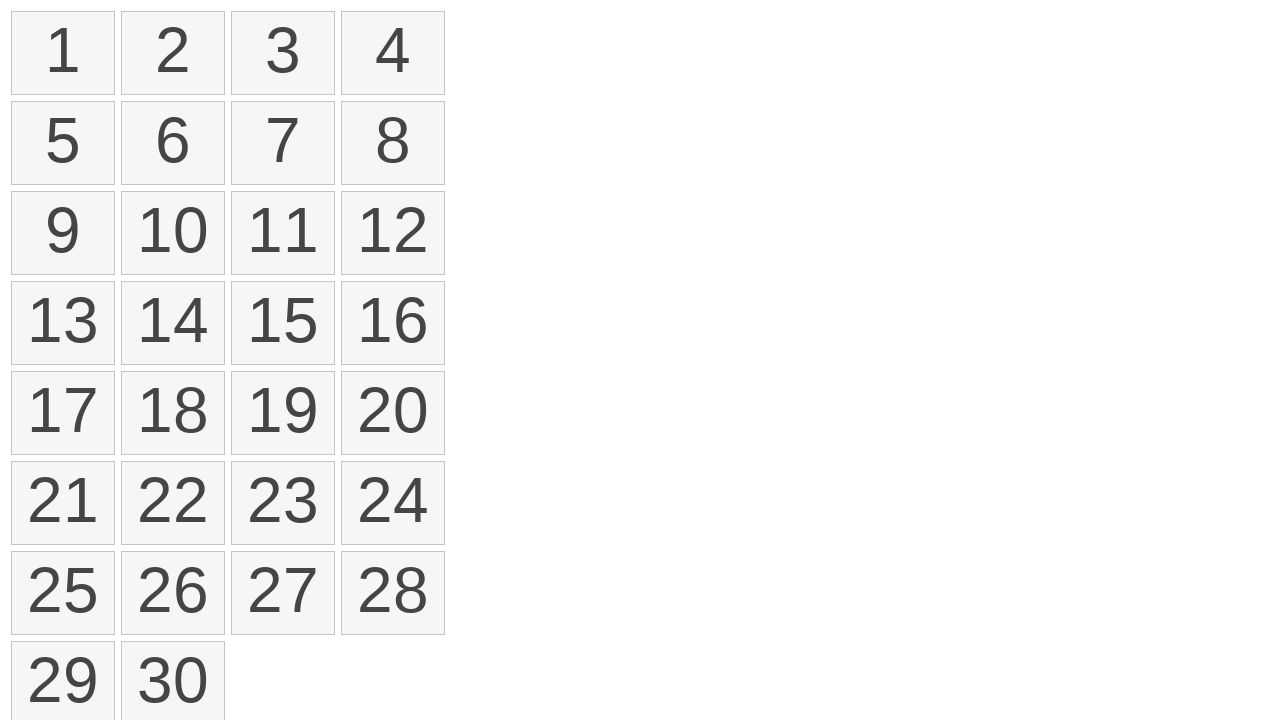

Determined modifier key based on platform
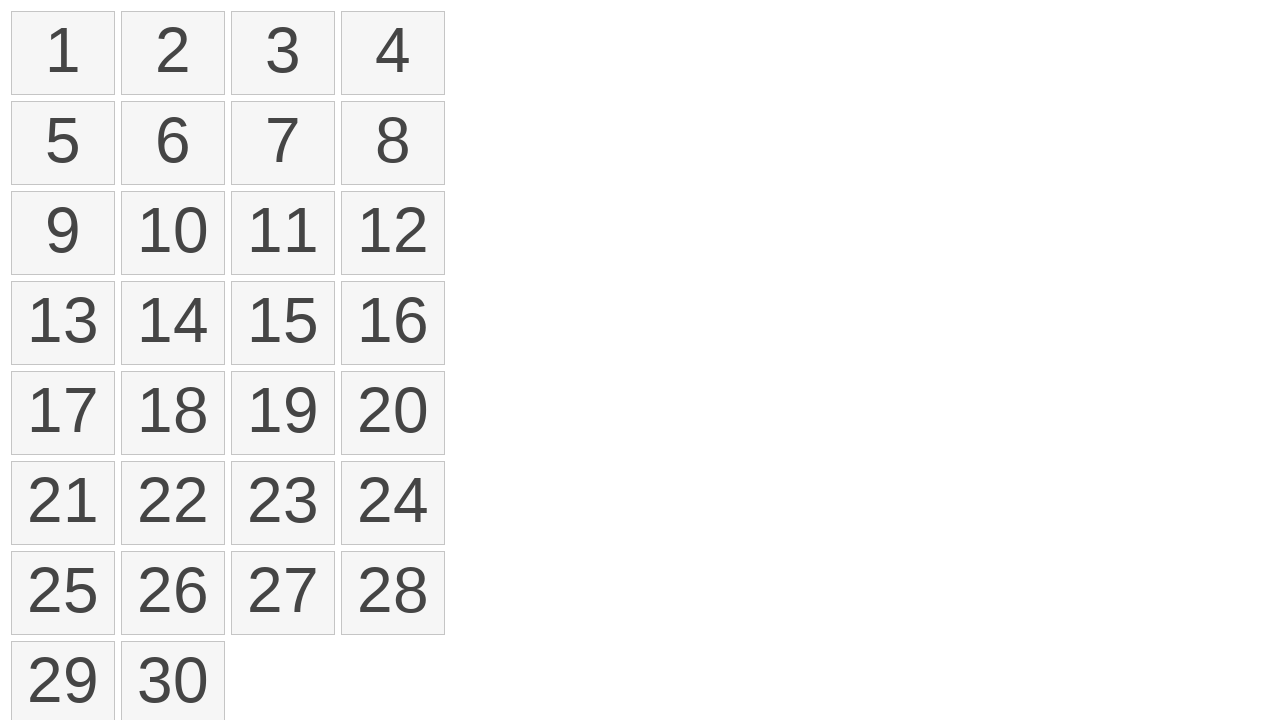

Clicked item 1 with Ctrl/Cmd modifier key at (173, 53) on ol#selectable>li >> nth=1
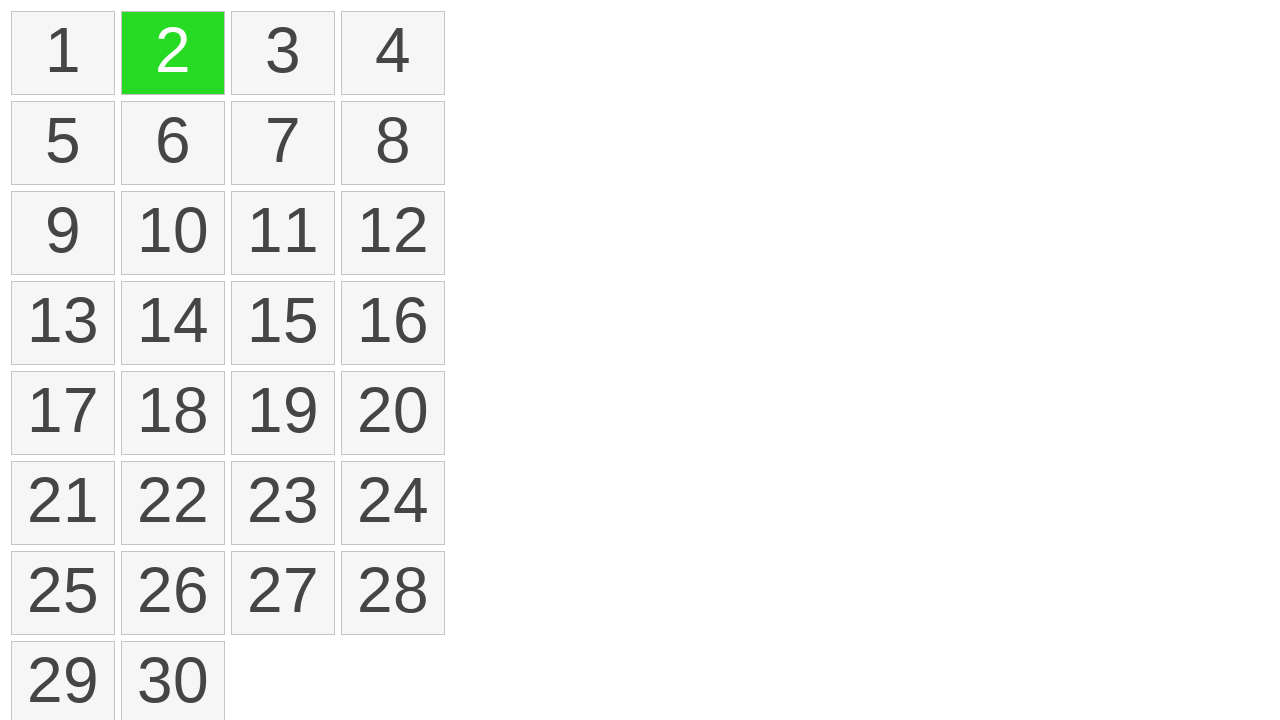

Clicked item 5 with Ctrl/Cmd modifier key at (173, 143) on ol#selectable>li >> nth=5
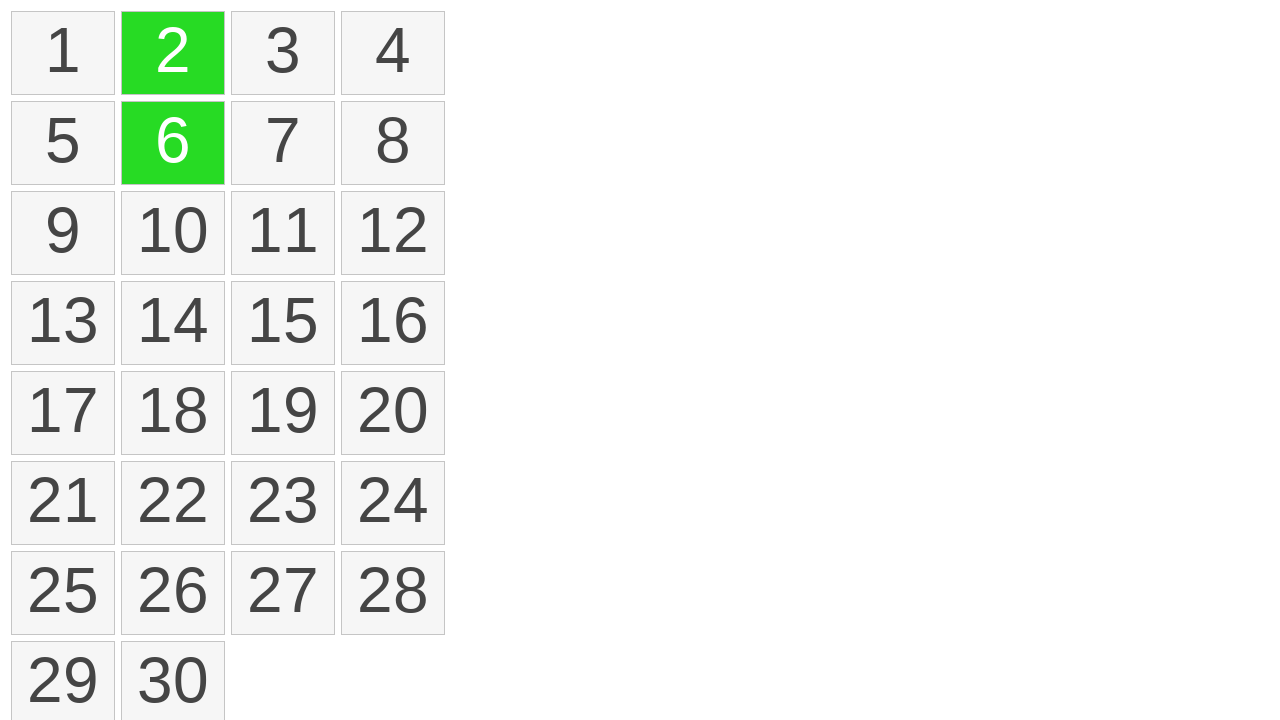

Clicked item 6 with Ctrl/Cmd modifier key at (283, 143) on ol#selectable>li >> nth=6
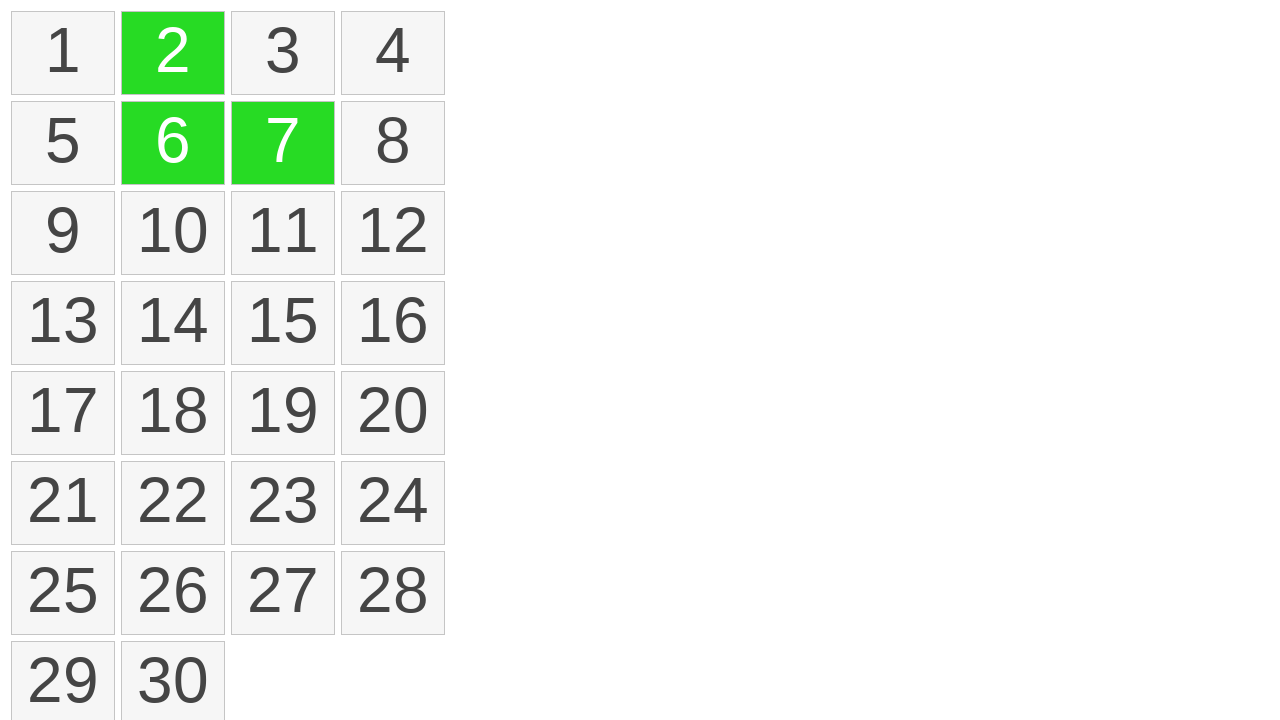

Clicked item 8 with Ctrl/Cmd modifier key at (63, 233) on ol#selectable>li >> nth=8
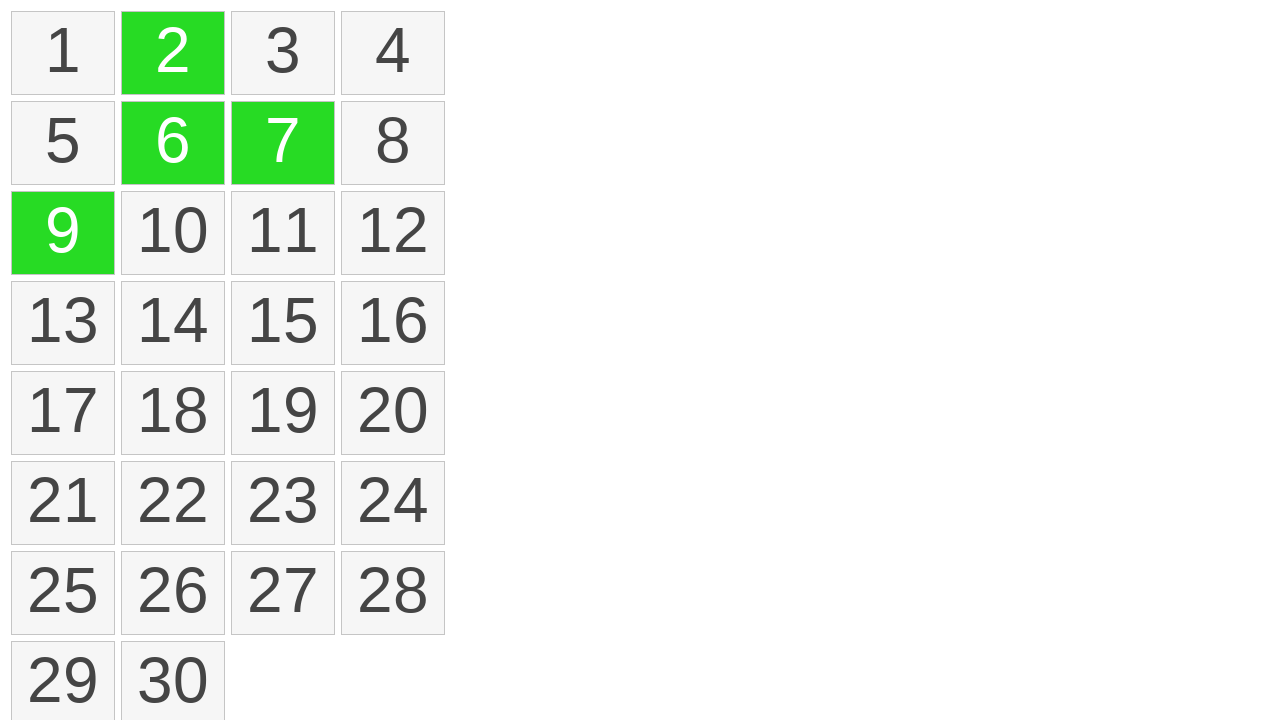

Located all selected items
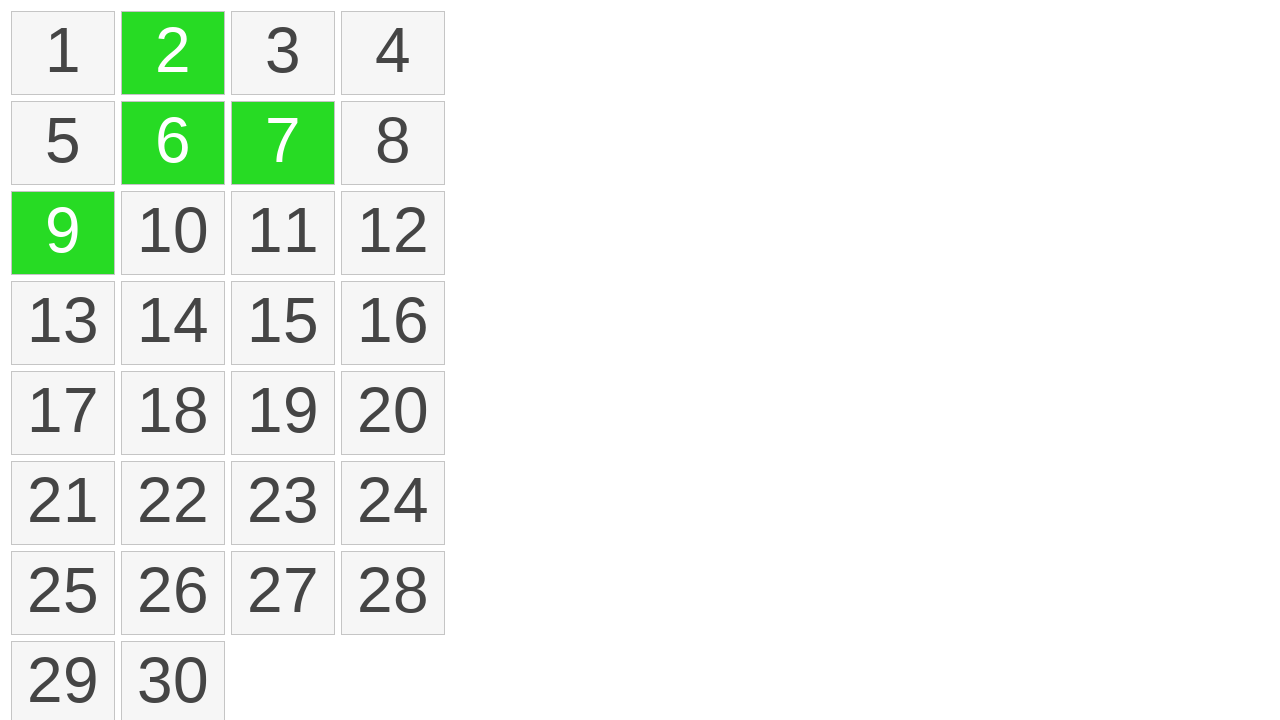

Verified 4 items are selected
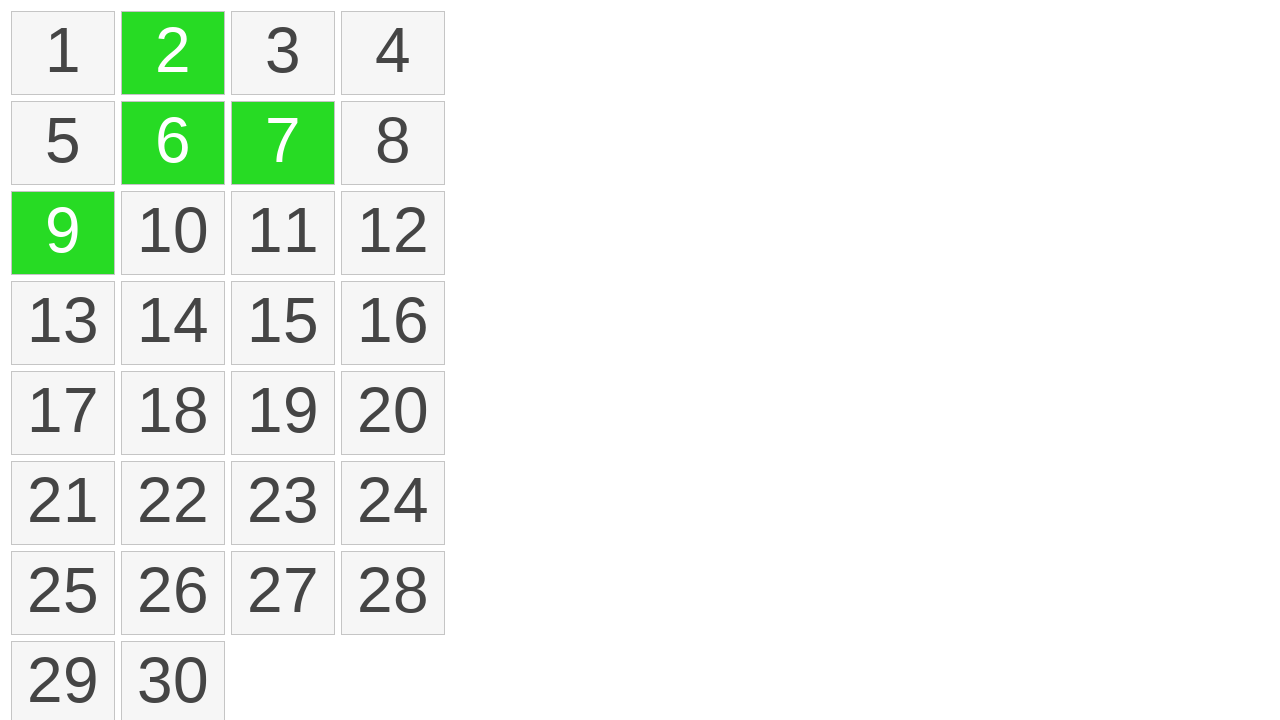

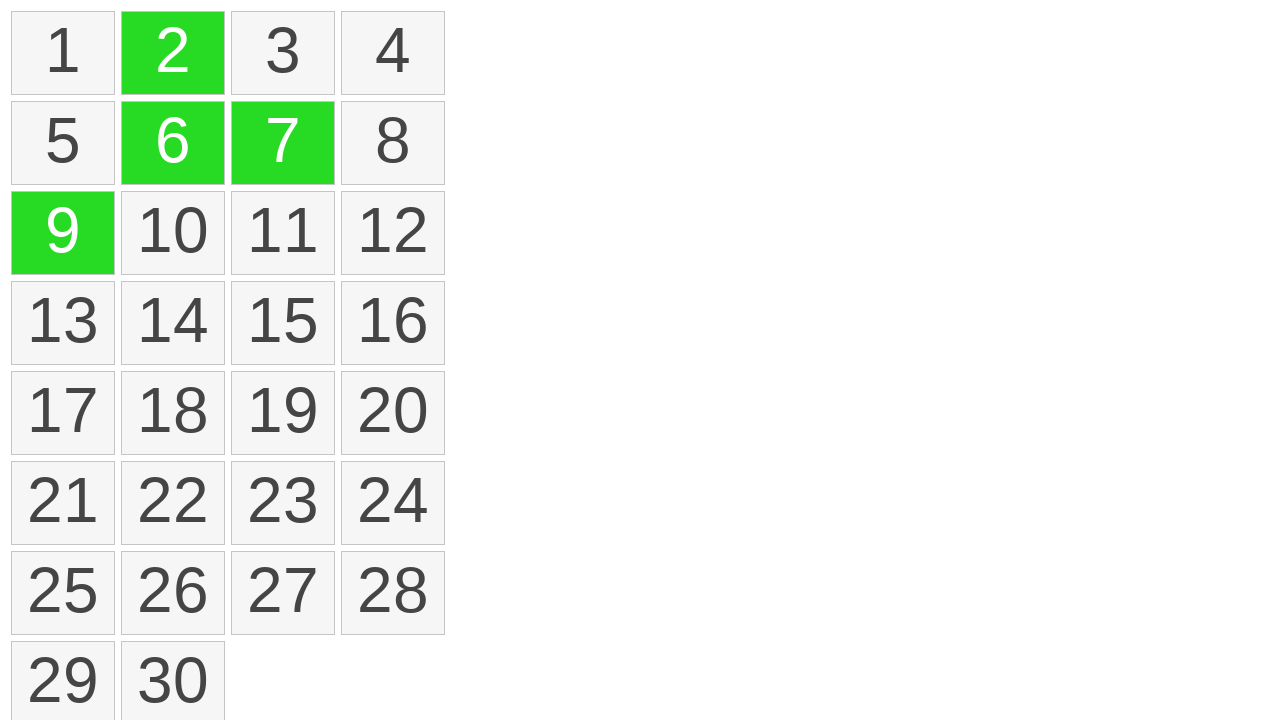